Tests pressing the tab key using keyboard action without targeting a specific element and verifies the page displays the correct key press result

Starting URL: http://the-internet.herokuapp.com/key_presses

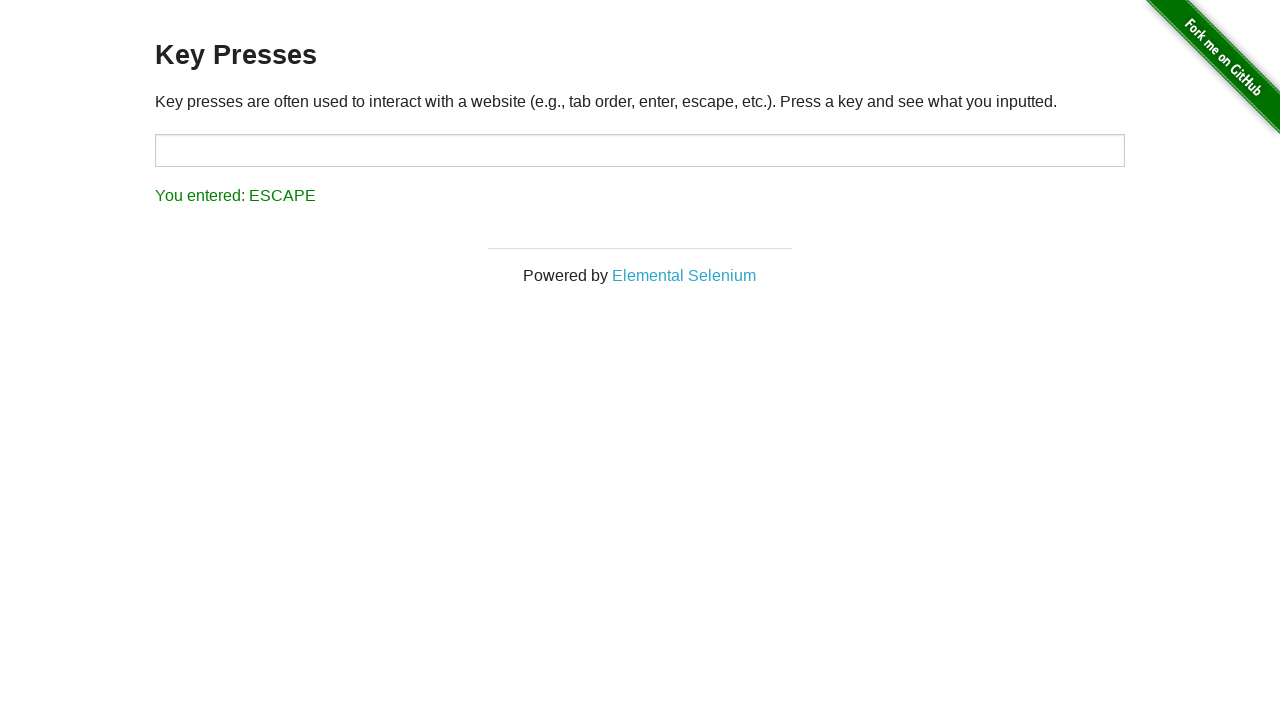

Navigated to key presses test page
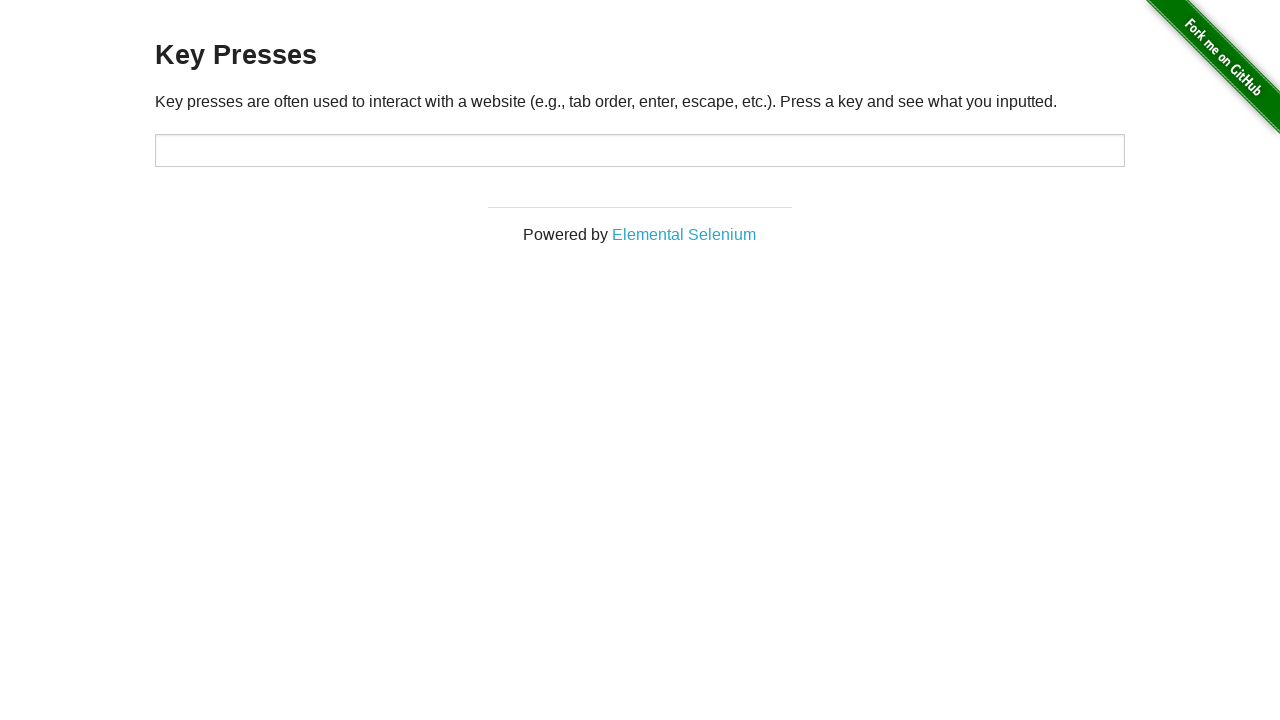

Pressed Tab key using keyboard action
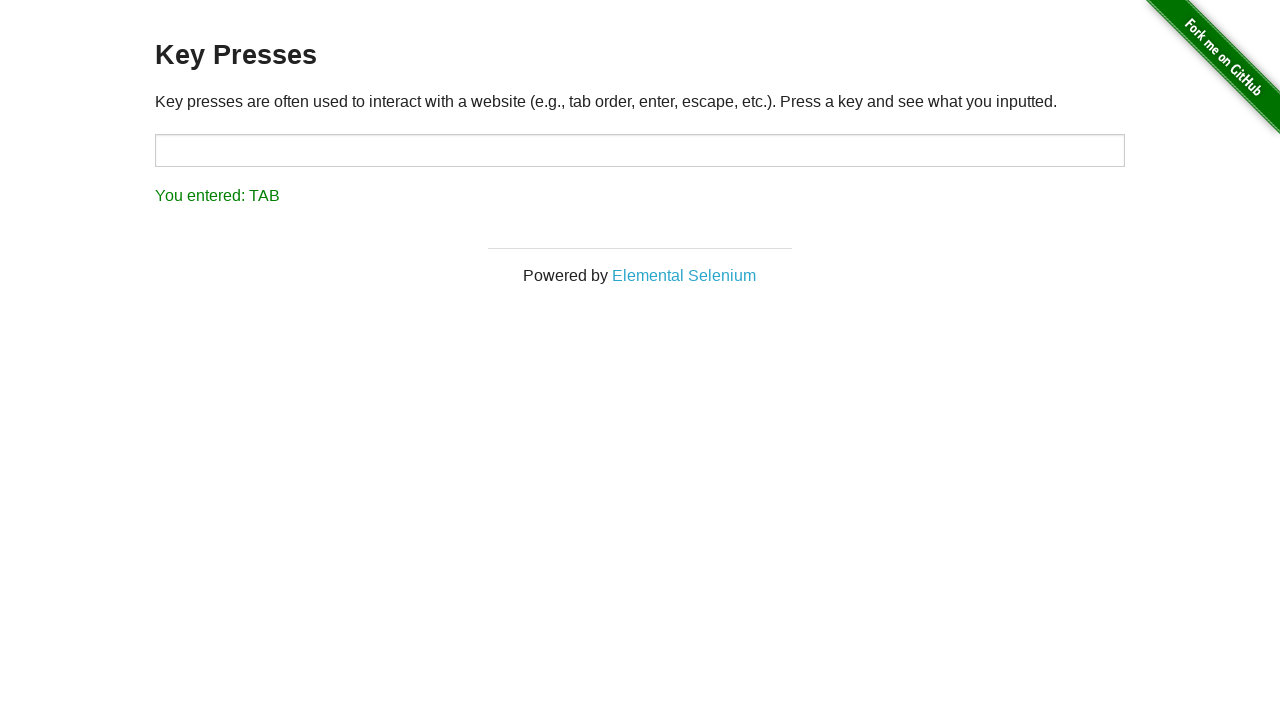

Retrieved result text from page
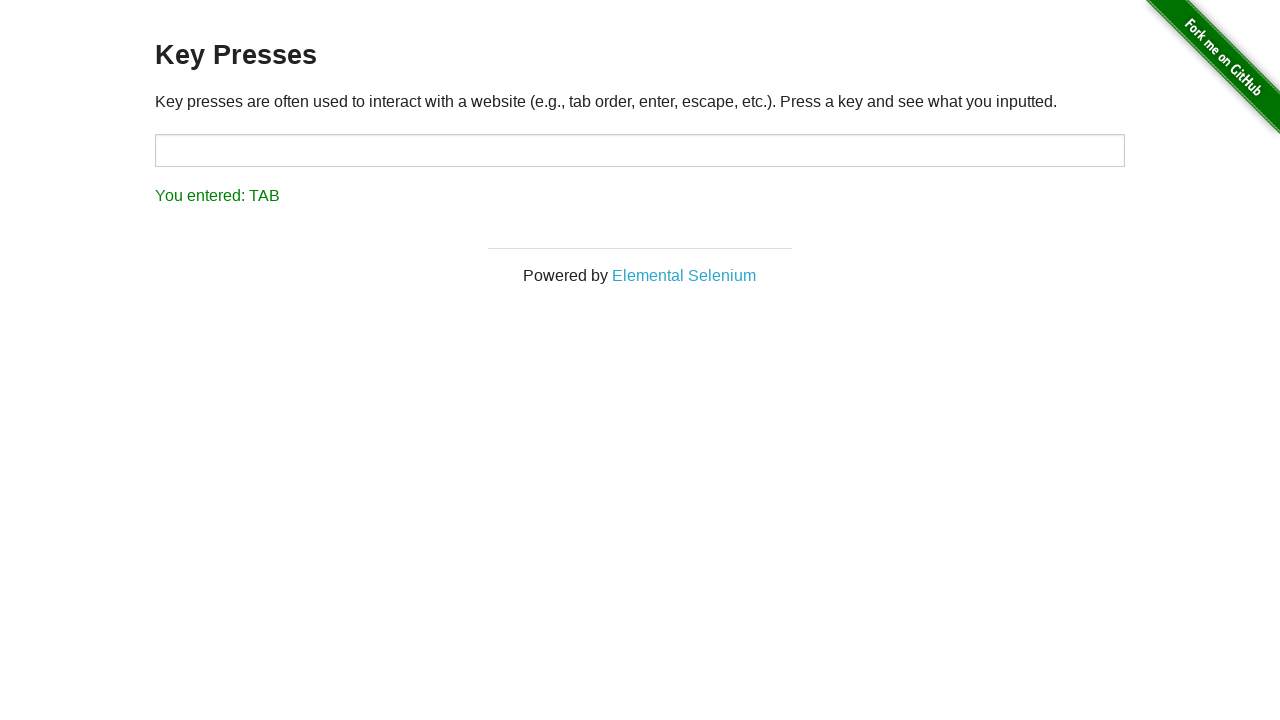

Verified page displays correct key press result: 'You entered: TAB'
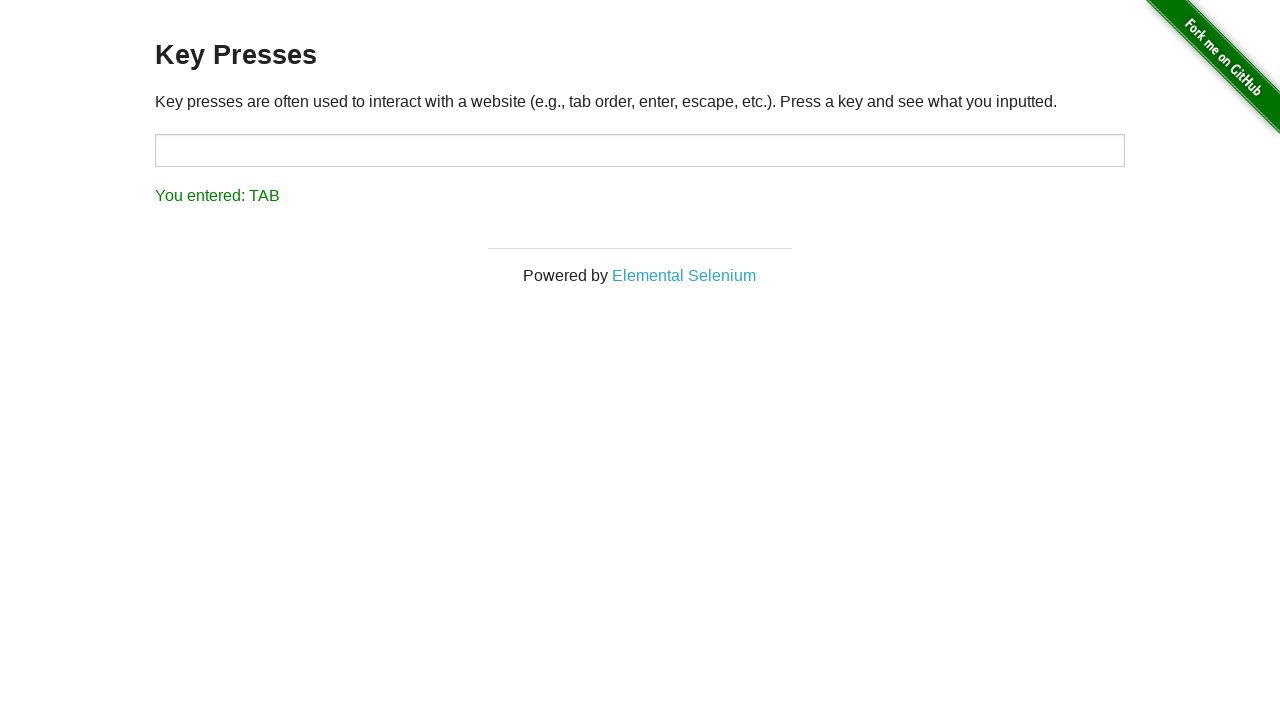

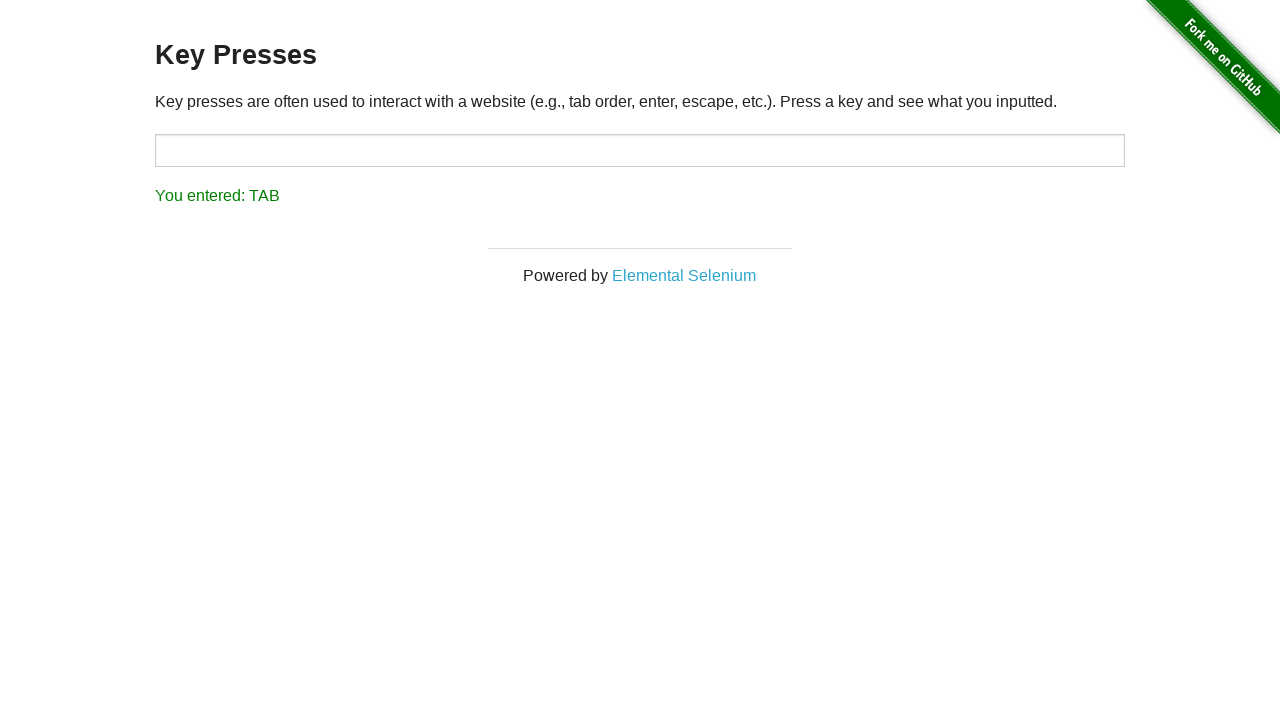